Tests keyboard key press functionality by sending SPACE and LEFT arrow keys to an element and verifying the displayed result text shows the correct key was pressed.

Starting URL: http://the-internet.herokuapp.com/key_presses

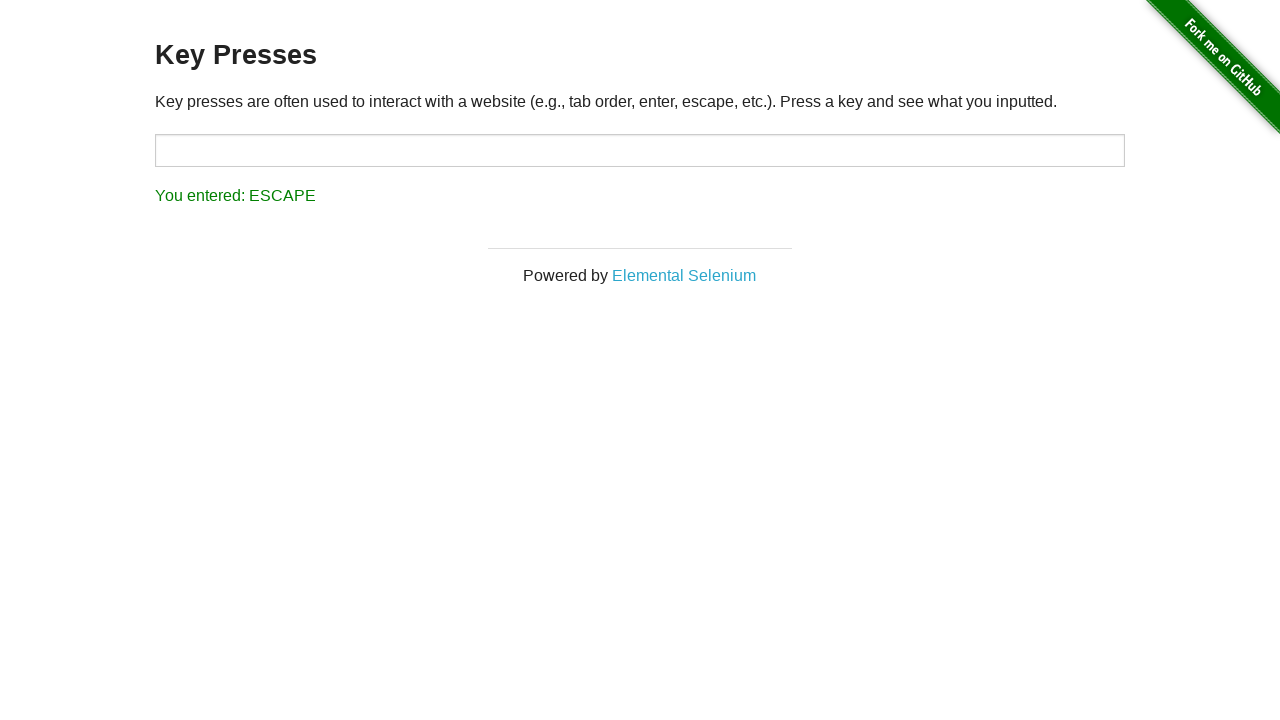

Pressed SPACE key on target element on #target
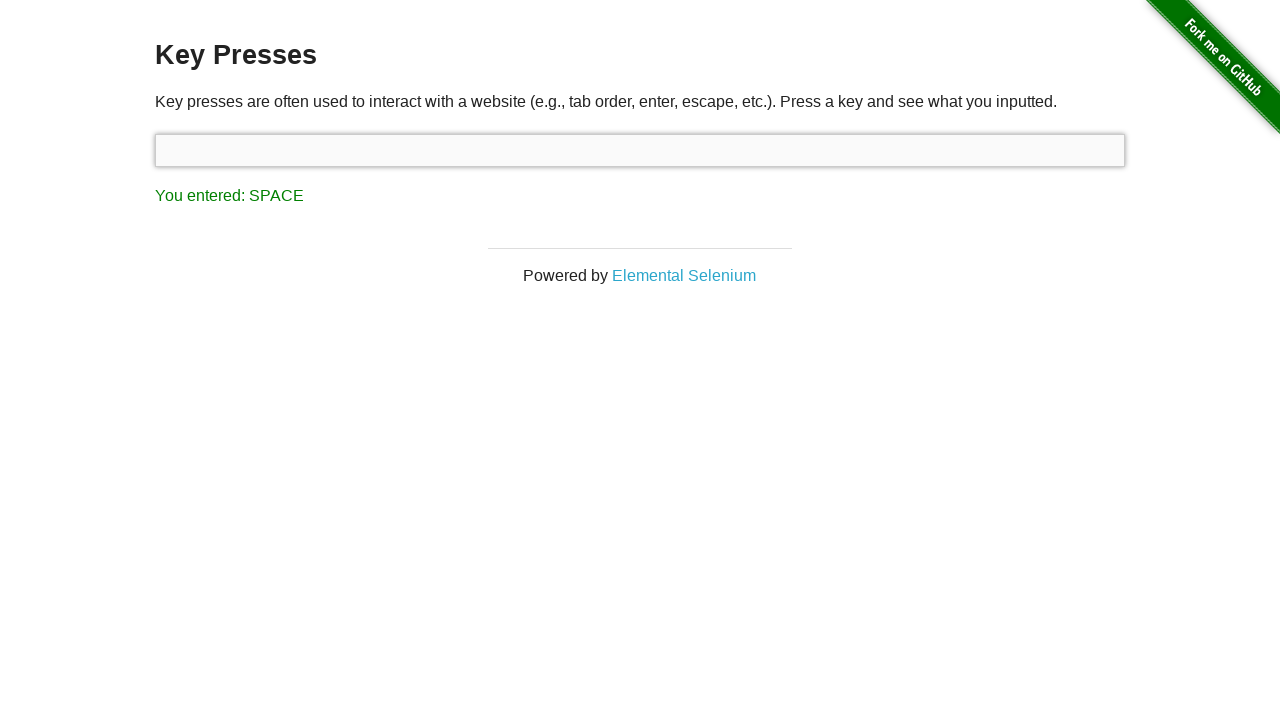

Result element loaded
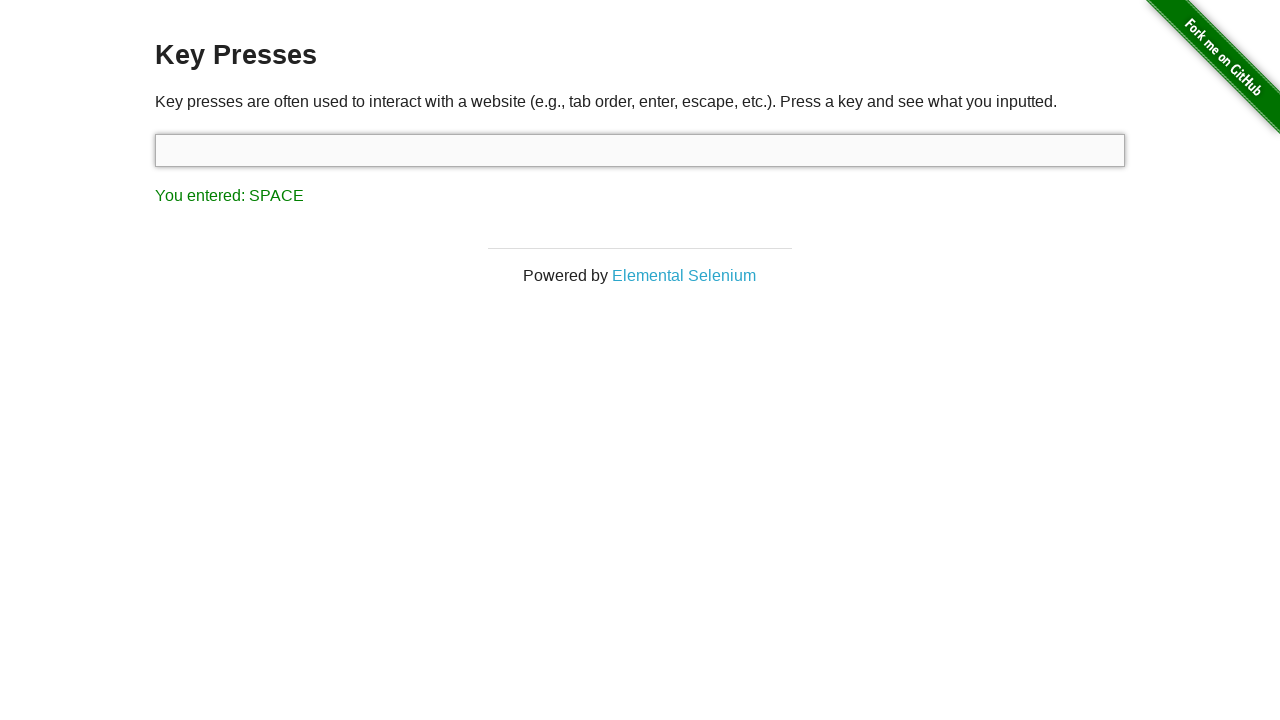

Retrieved result text content
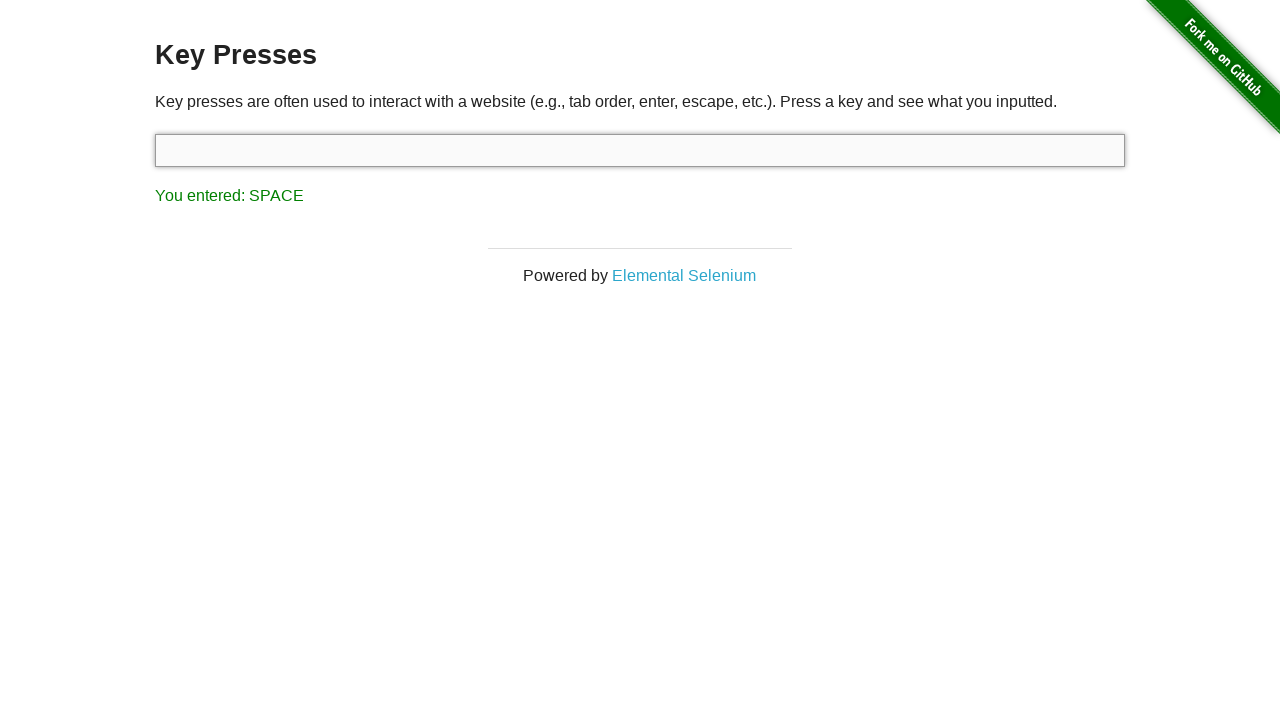

Verified SPACE key was correctly registered in result
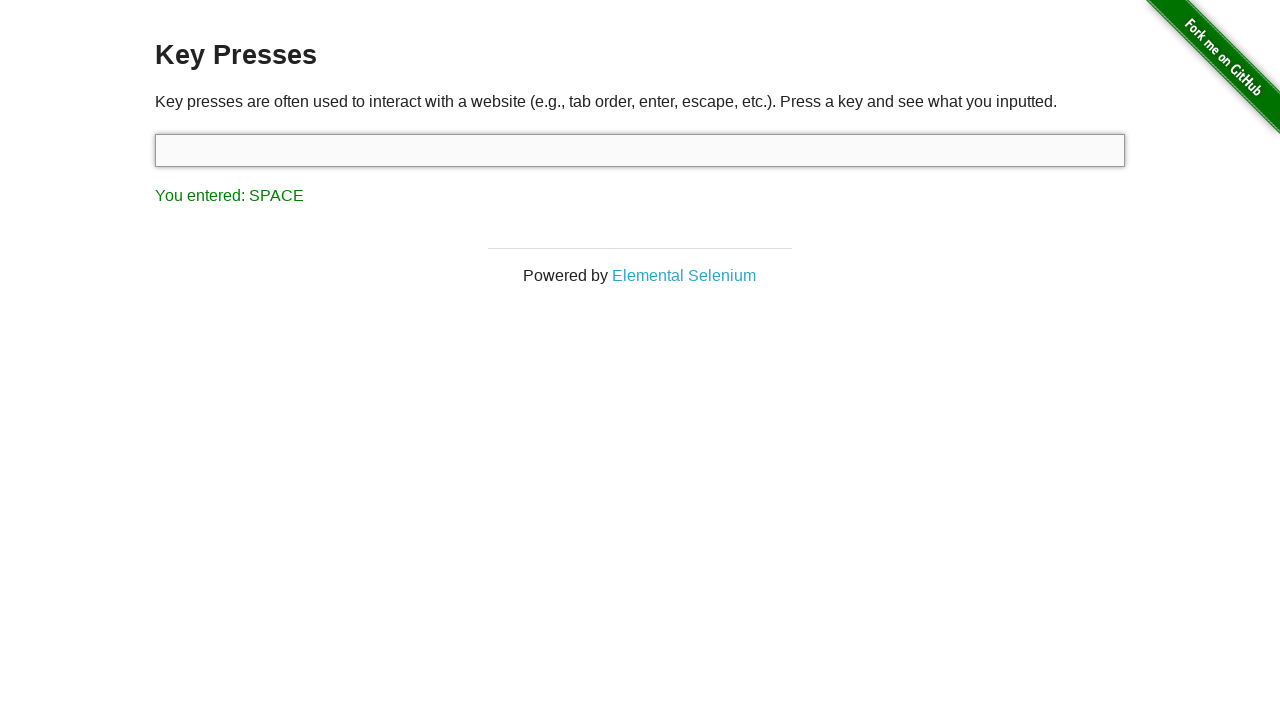

Pressed LEFT arrow key
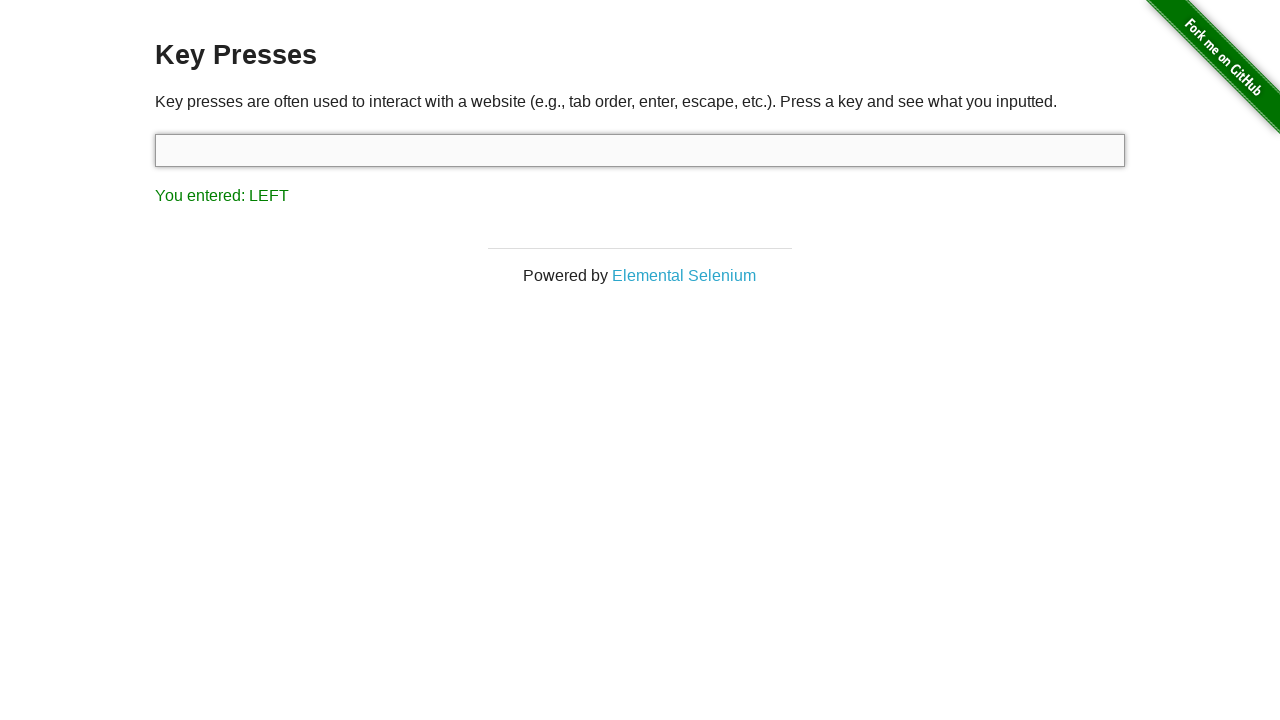

Retrieved result text content after arrow key press
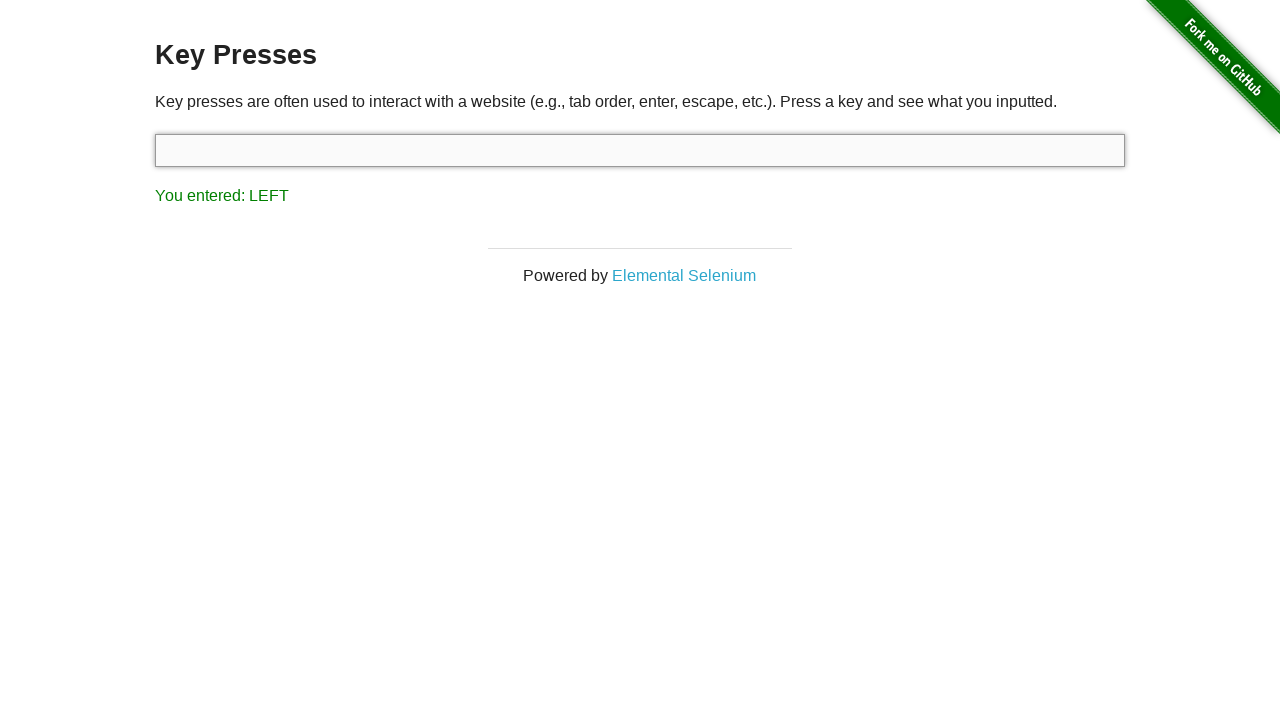

Verified LEFT arrow key was correctly registered in result
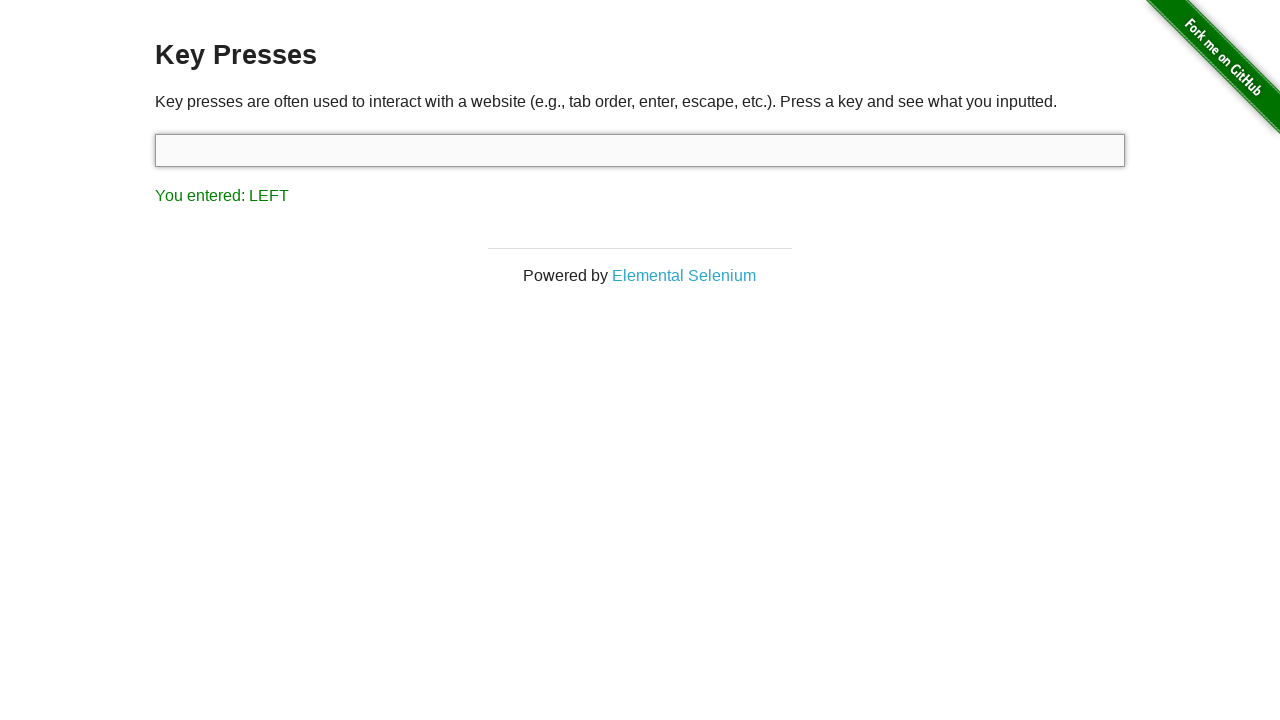

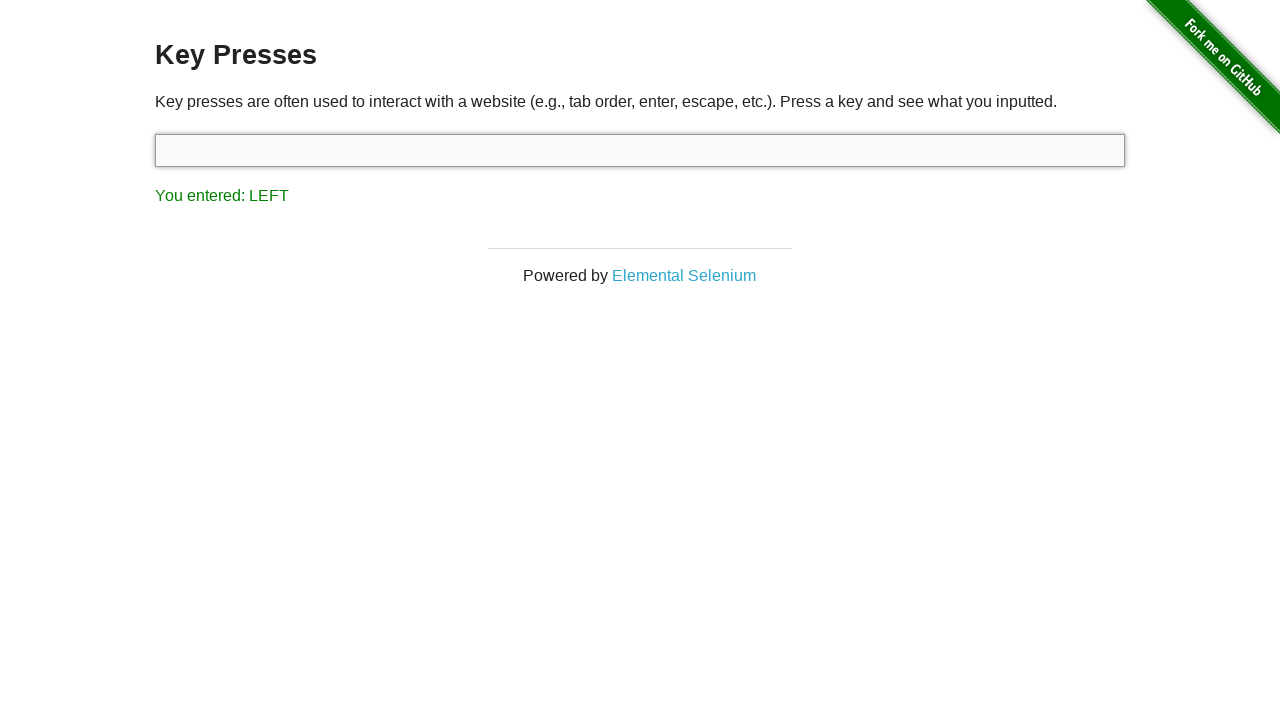